Tests mouse input events on a training page by performing left click, double click, and right click actions, then verifying the active element text changes after each action.

Starting URL: https://v1.training-support.net/selenium/input-events

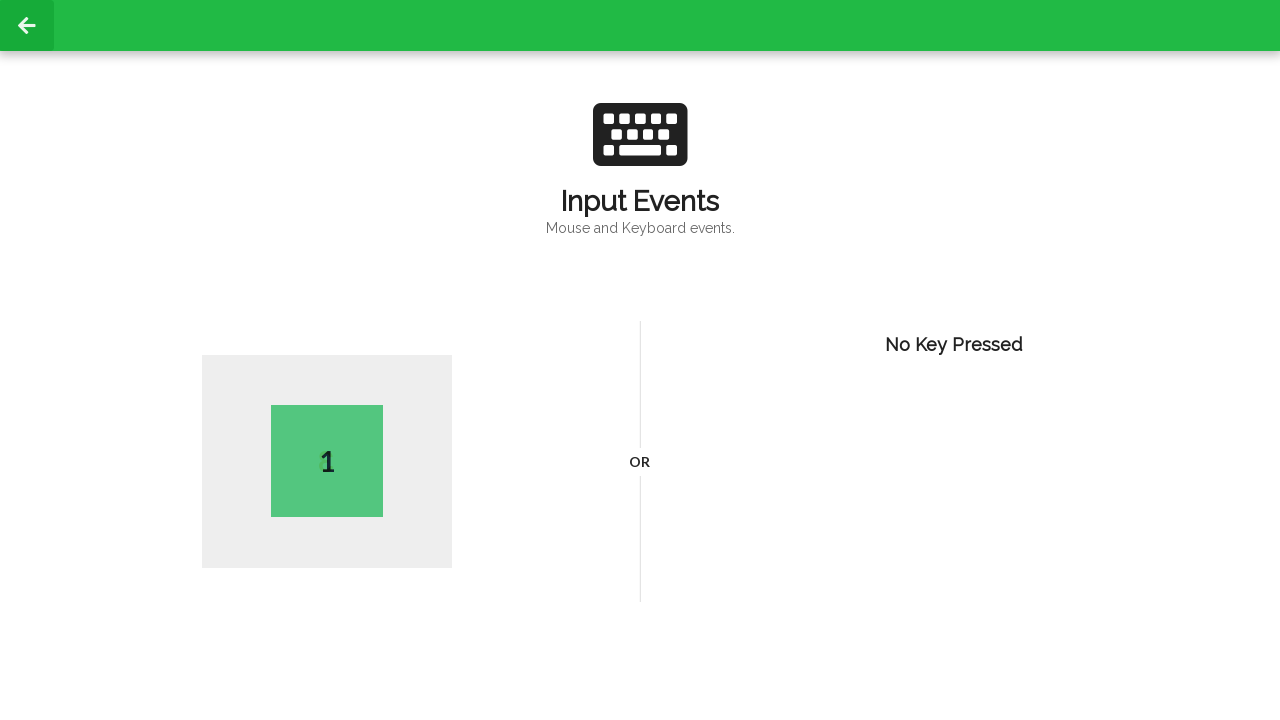

Navigated to input events training page
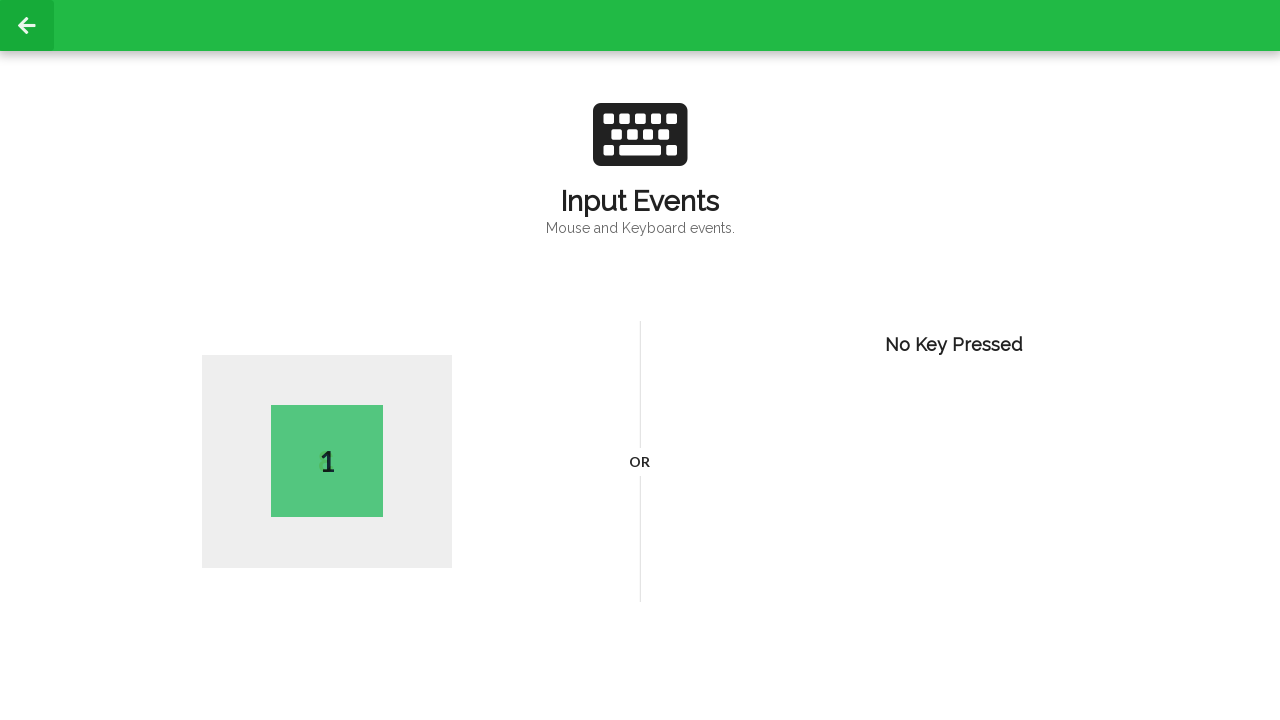

Performed left click on page body at (640, 360) on body
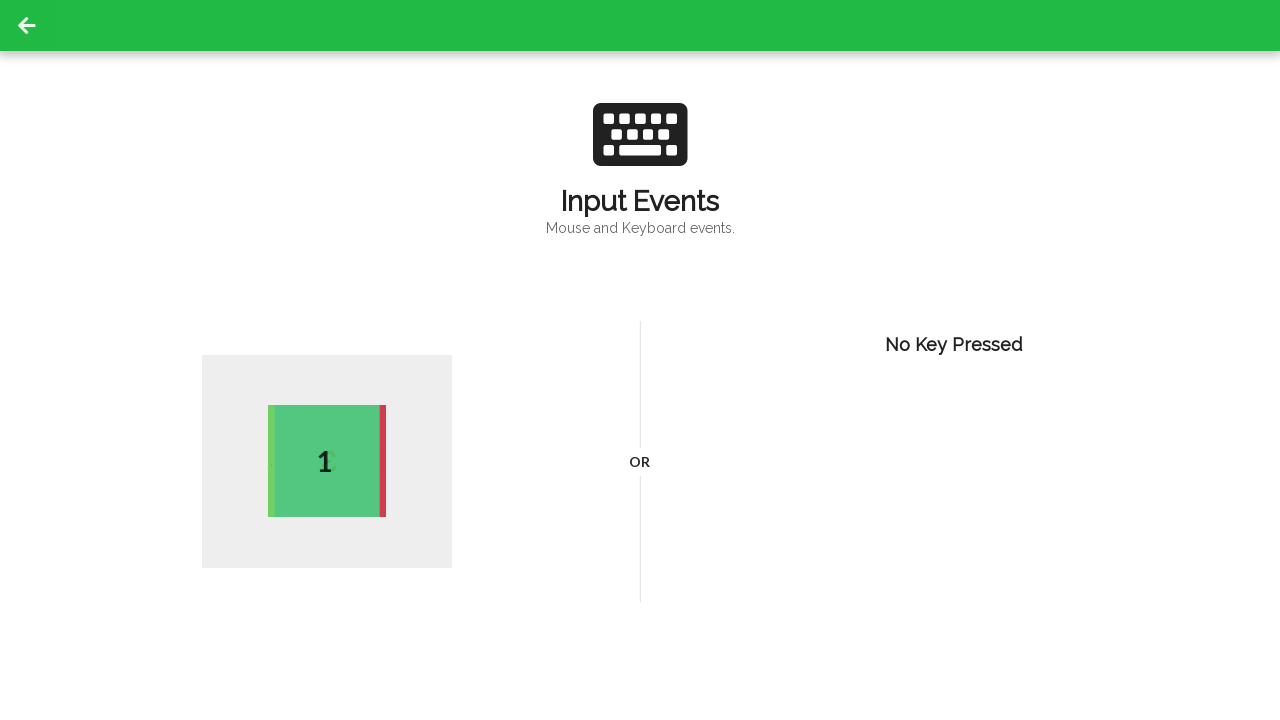

Active element appeared after left click
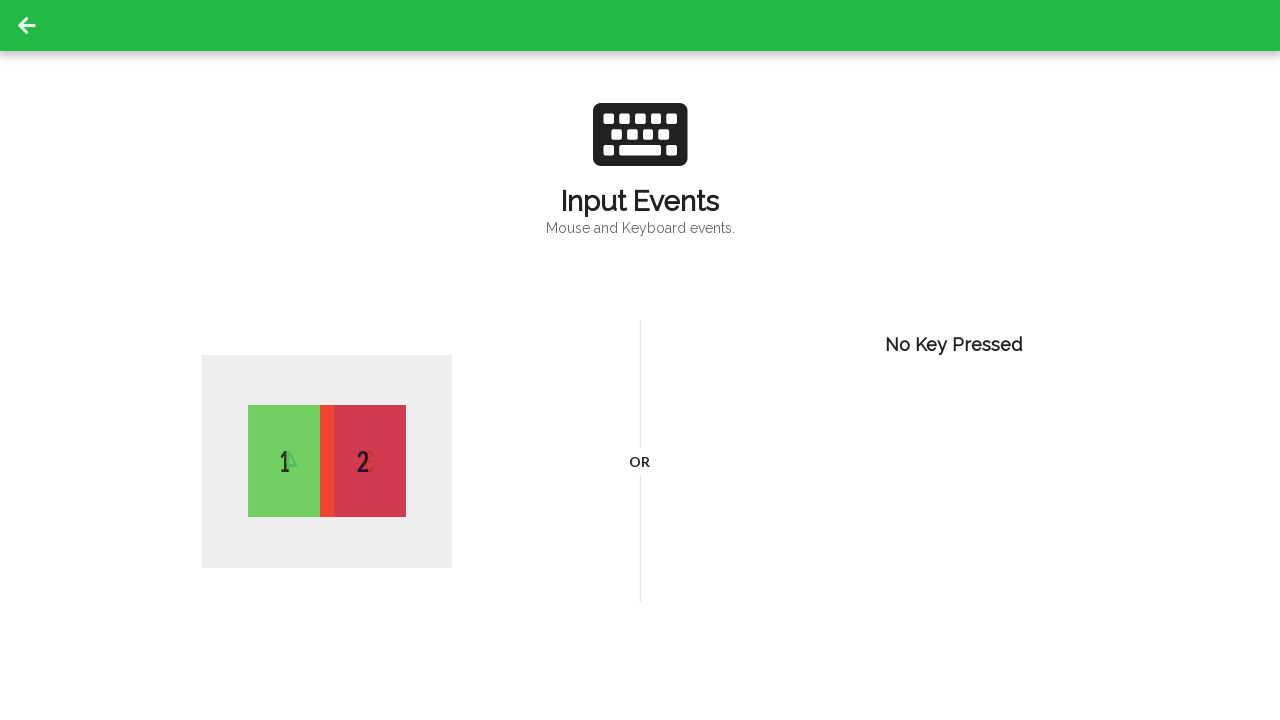

Performed double click on page body at (640, 360) on body
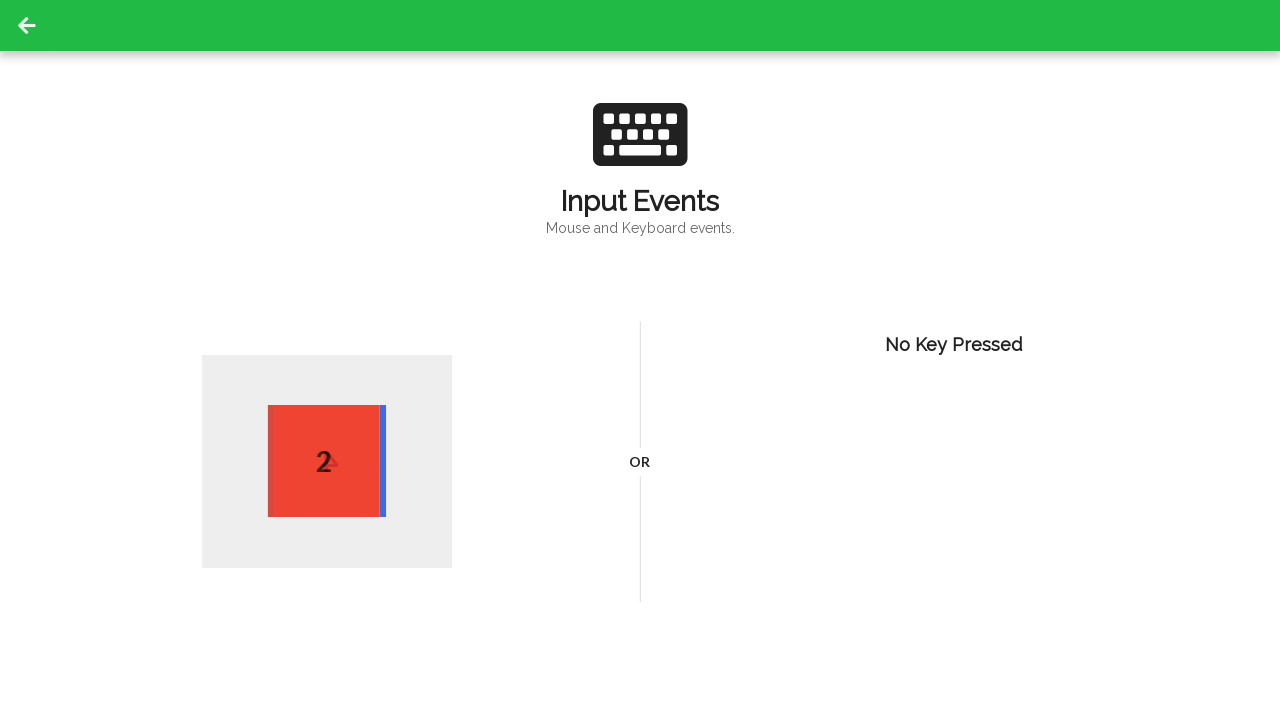

Active element updated after double click
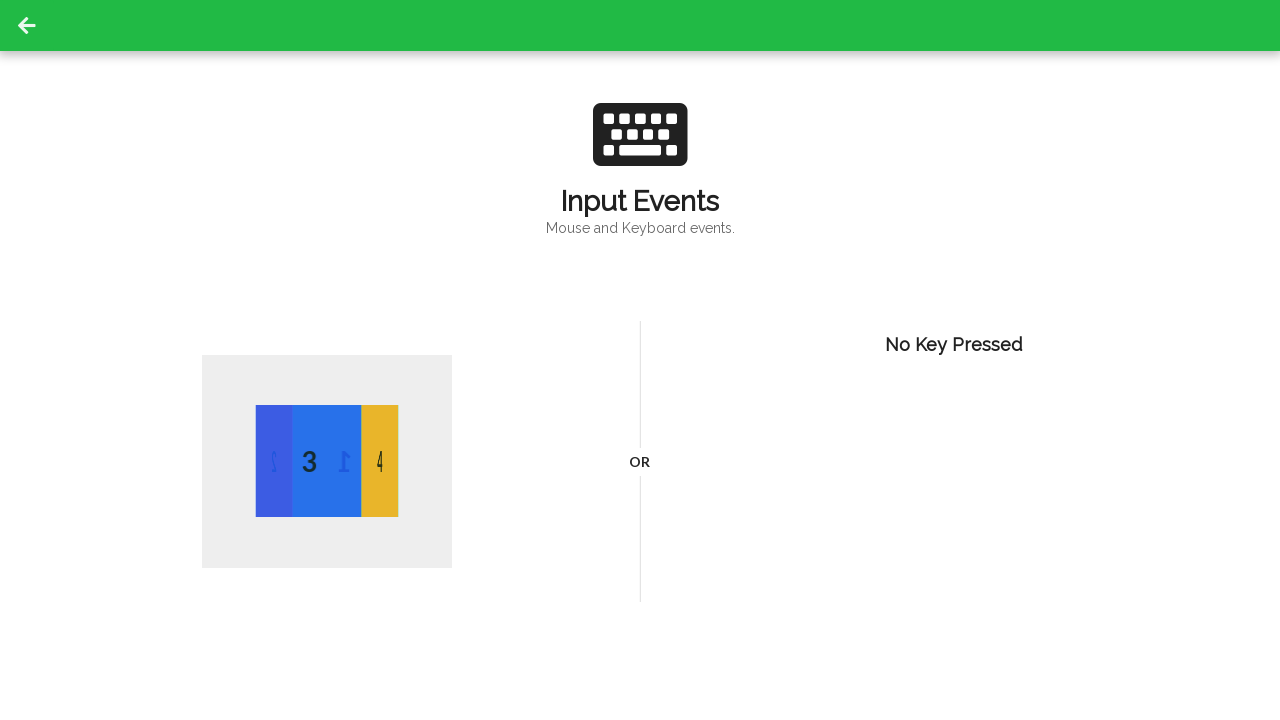

Performed right click on page body at (640, 360) on body
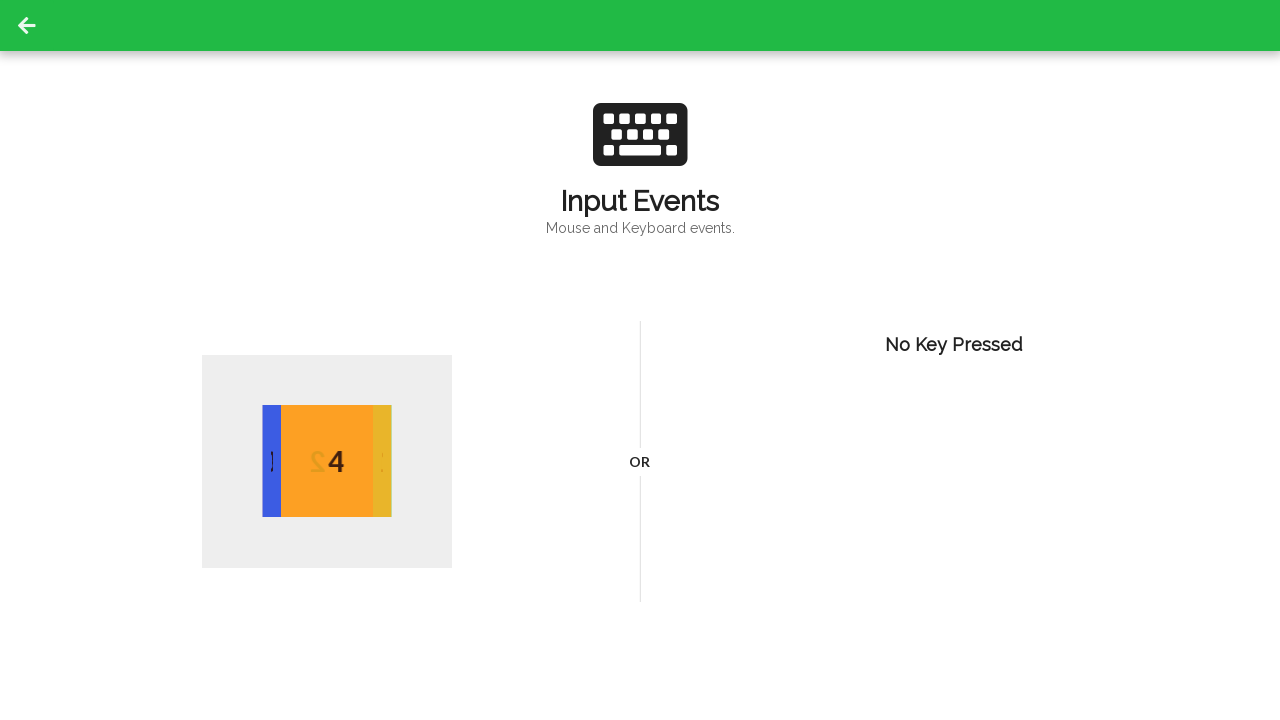

Active element updated after right click
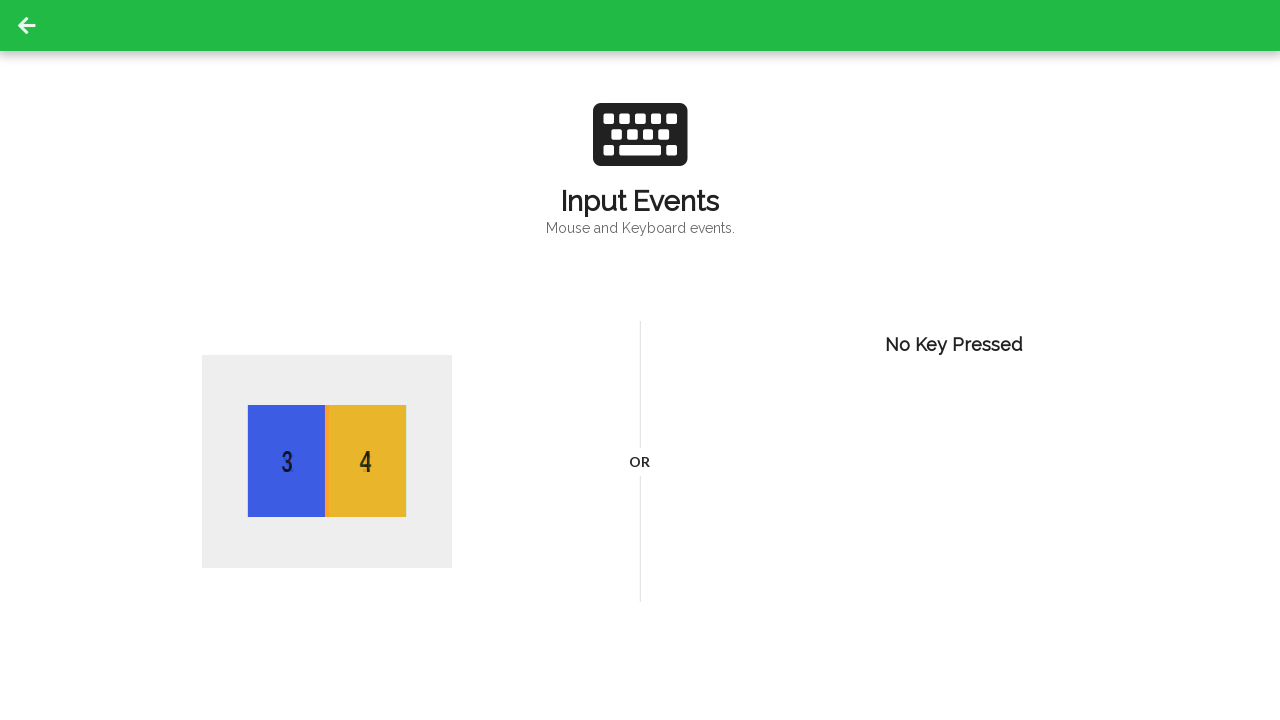

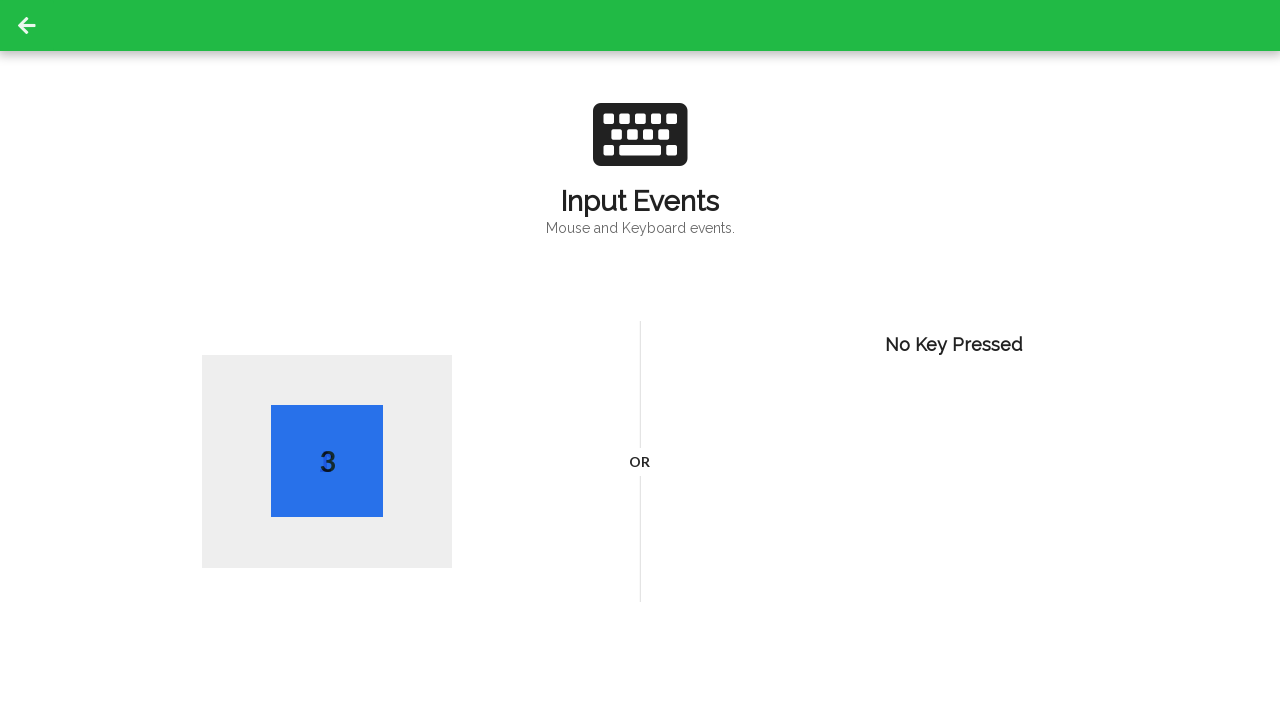